Clicks on link with exact text "Web form"

Starting URL: https://bonigarcia.dev/selenium-webdriver-java/

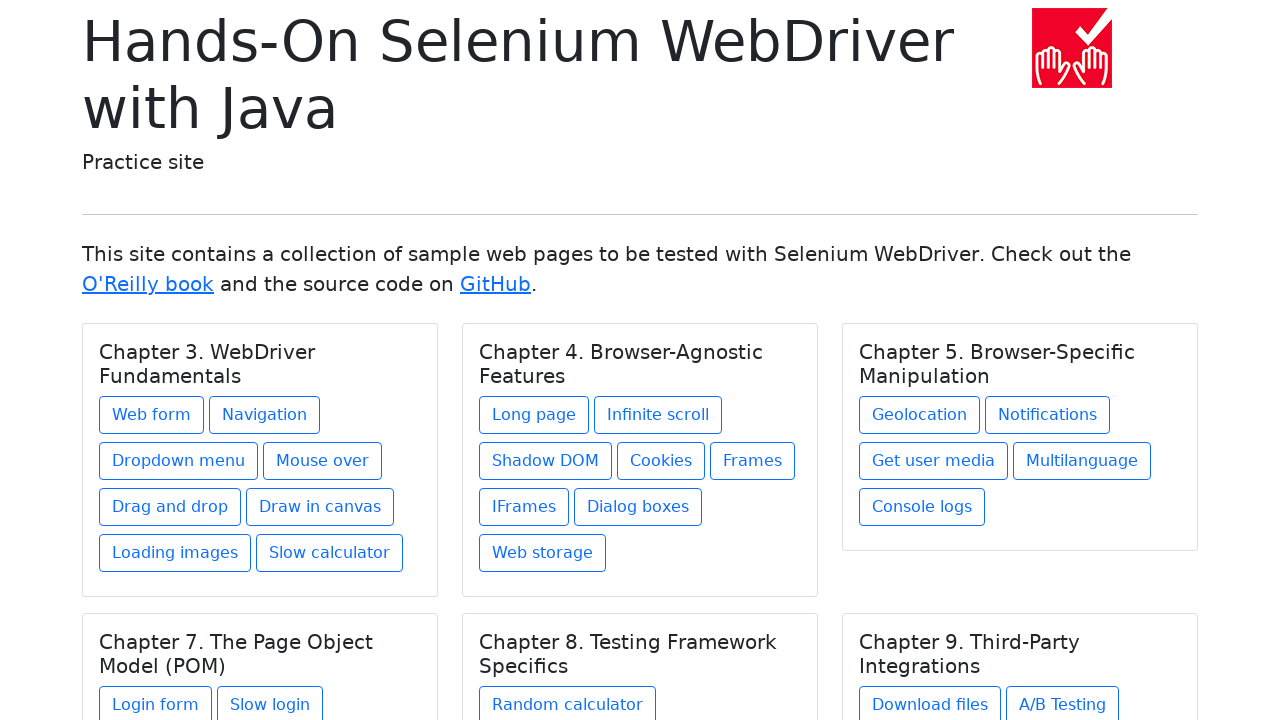

Clicked on link with exact text 'Web form' at (152, 415) on text='Web form'
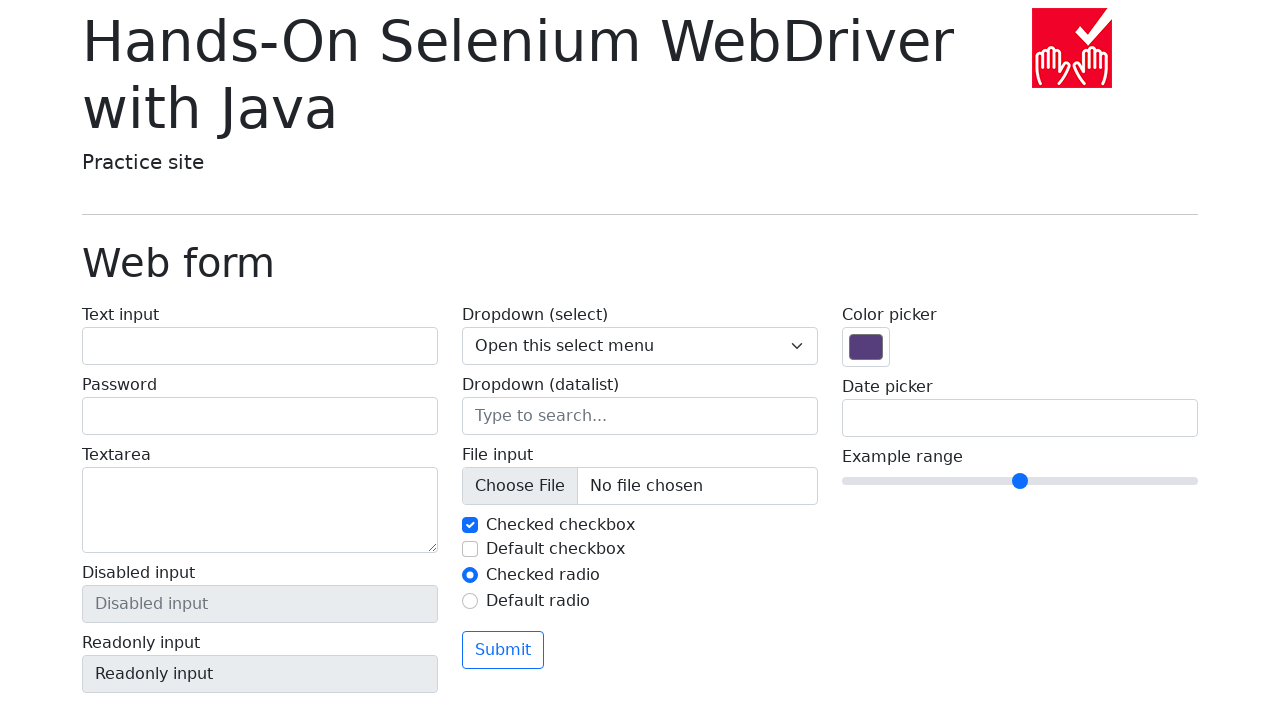

Verified navigation to web form page
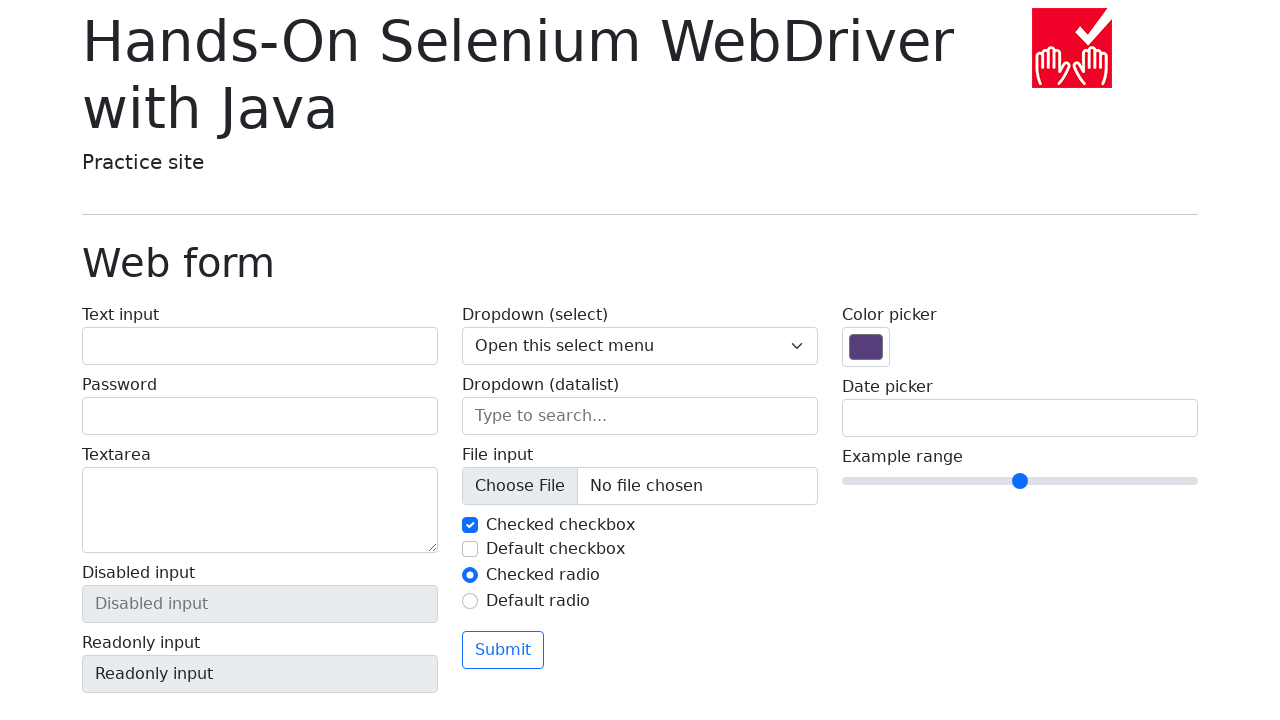

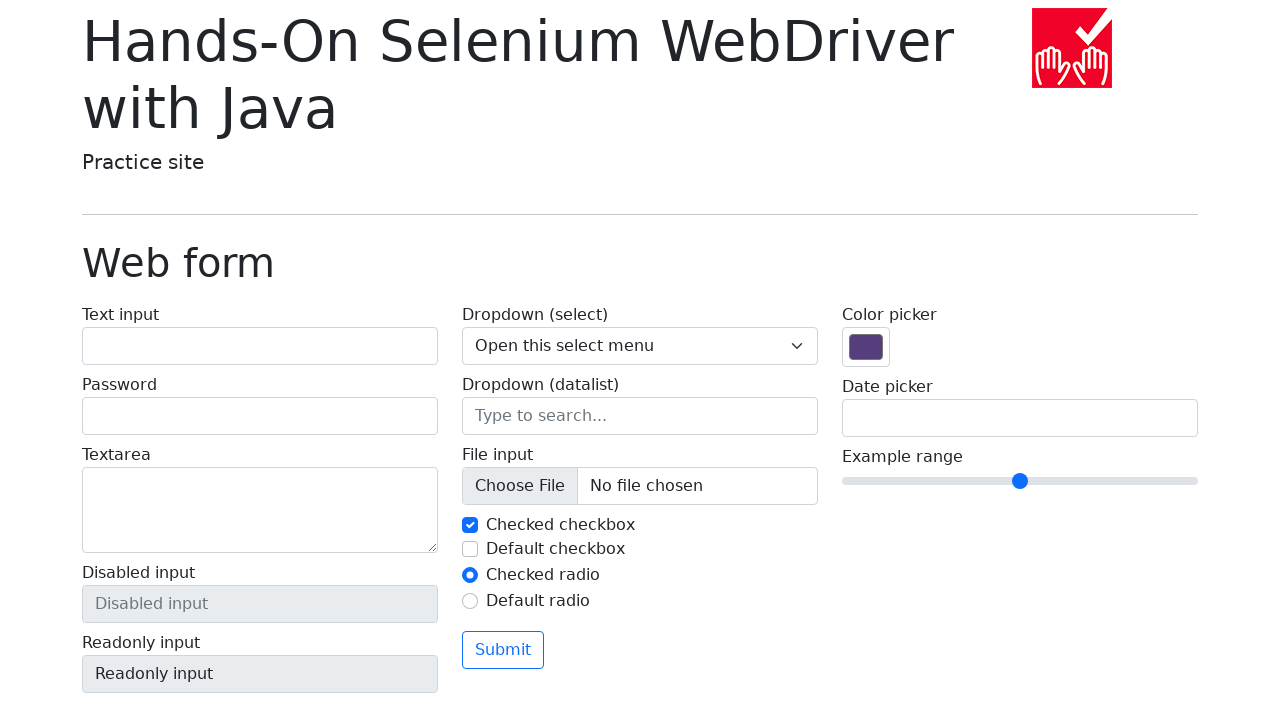